Navigates to Gmail homepage and takes a screenshot with timestamp in the filename

Starting URL: http://www.gmail.com

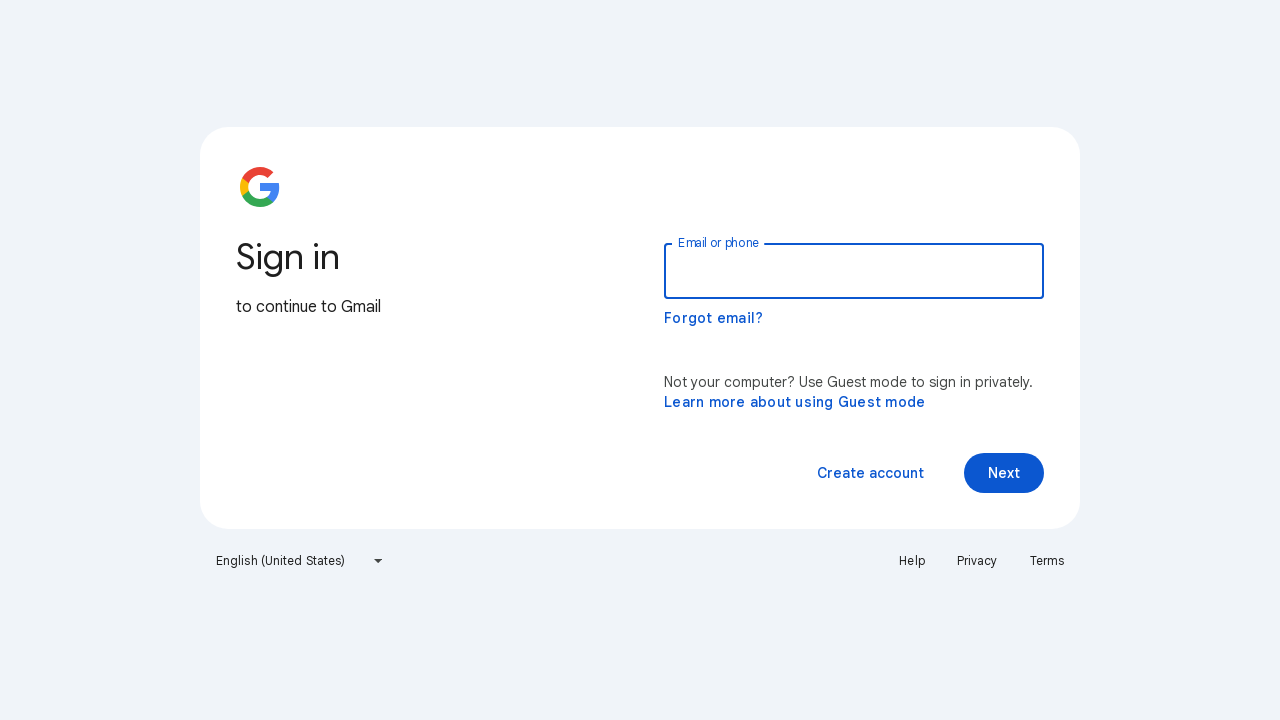

Navigated to Gmail homepage
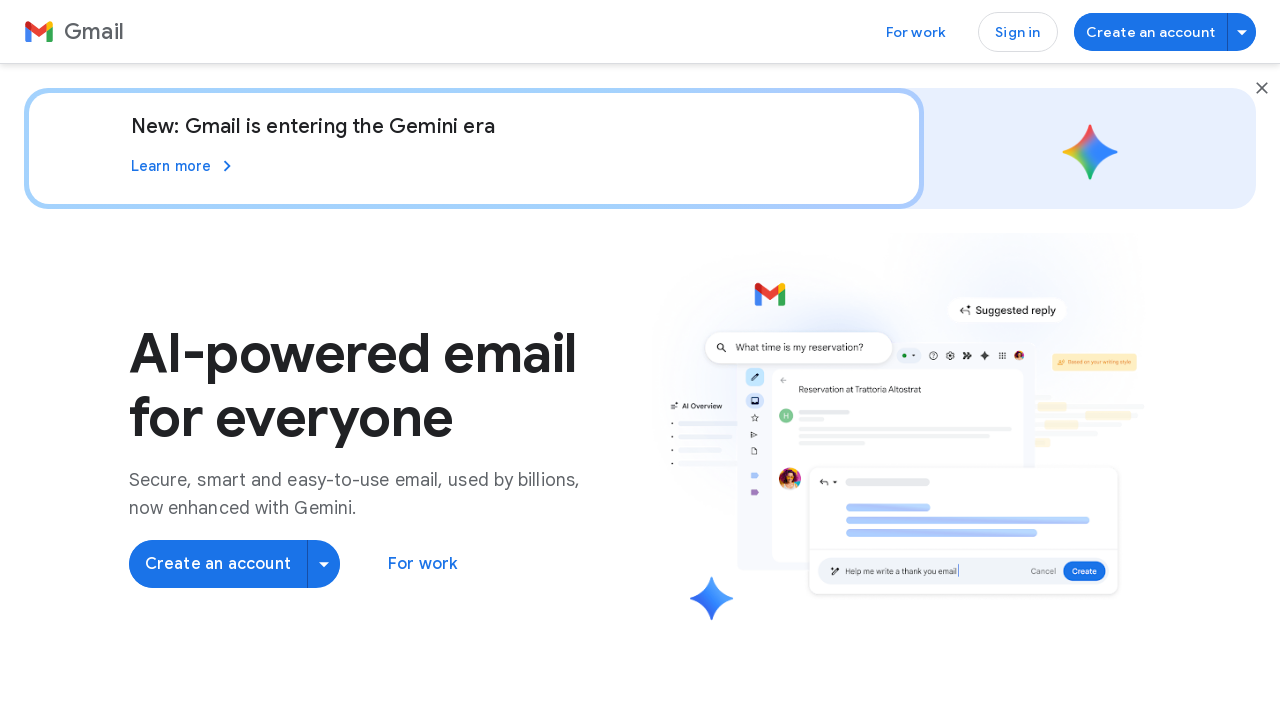

Took screenshot of Gmail homepage
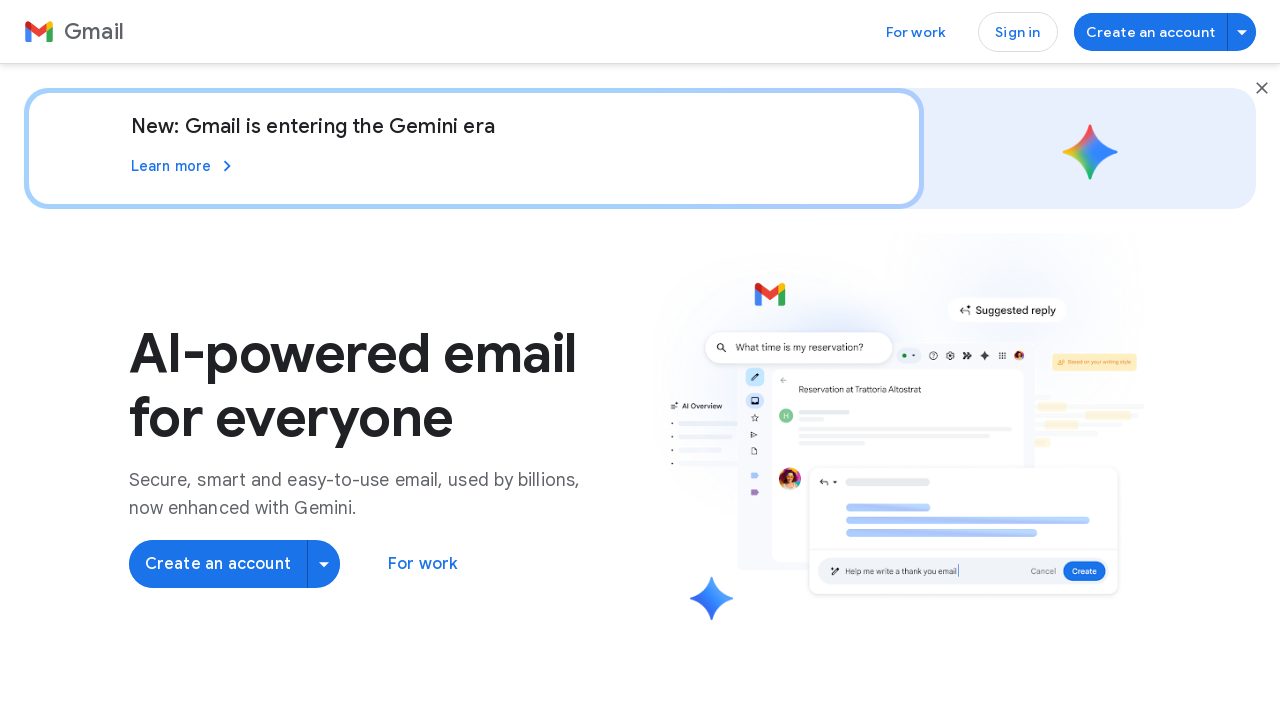

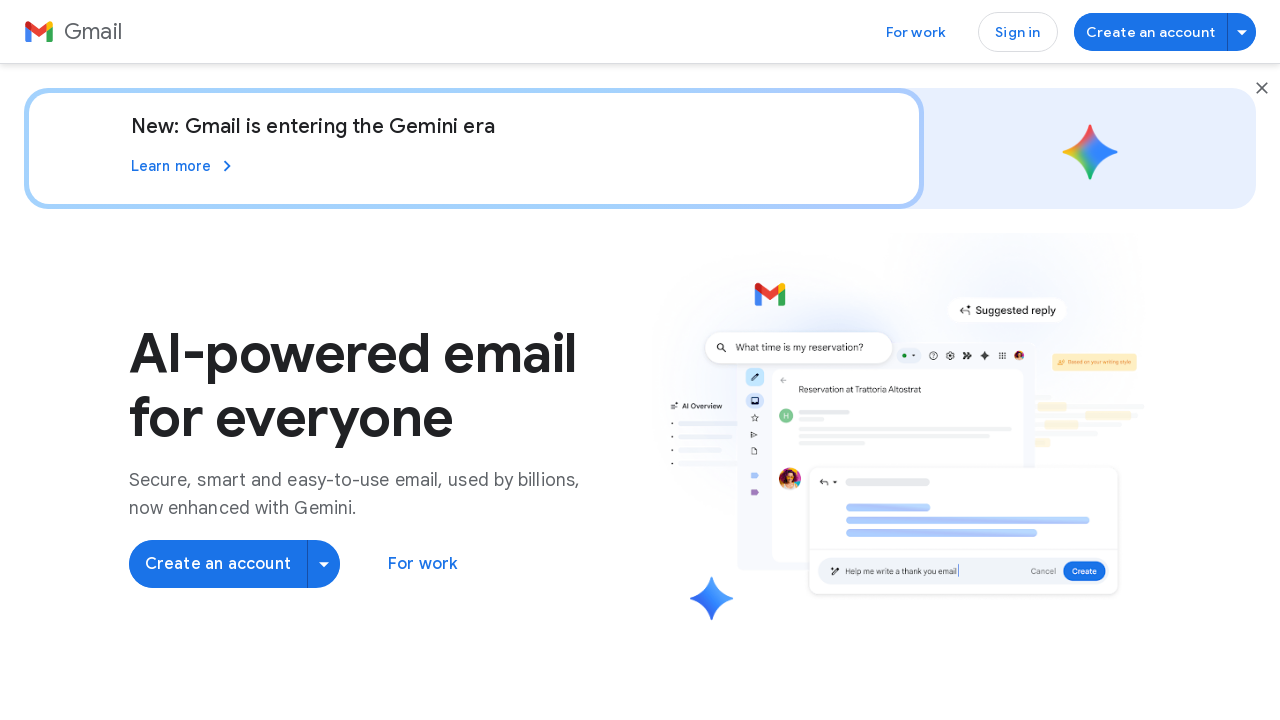